Tests calculator multiplication by entering 2e2 (200) and 1.5, selecting multiply operation, and verifying the result is 300

Starting URL: https://calculatorhtml.onrender.com/

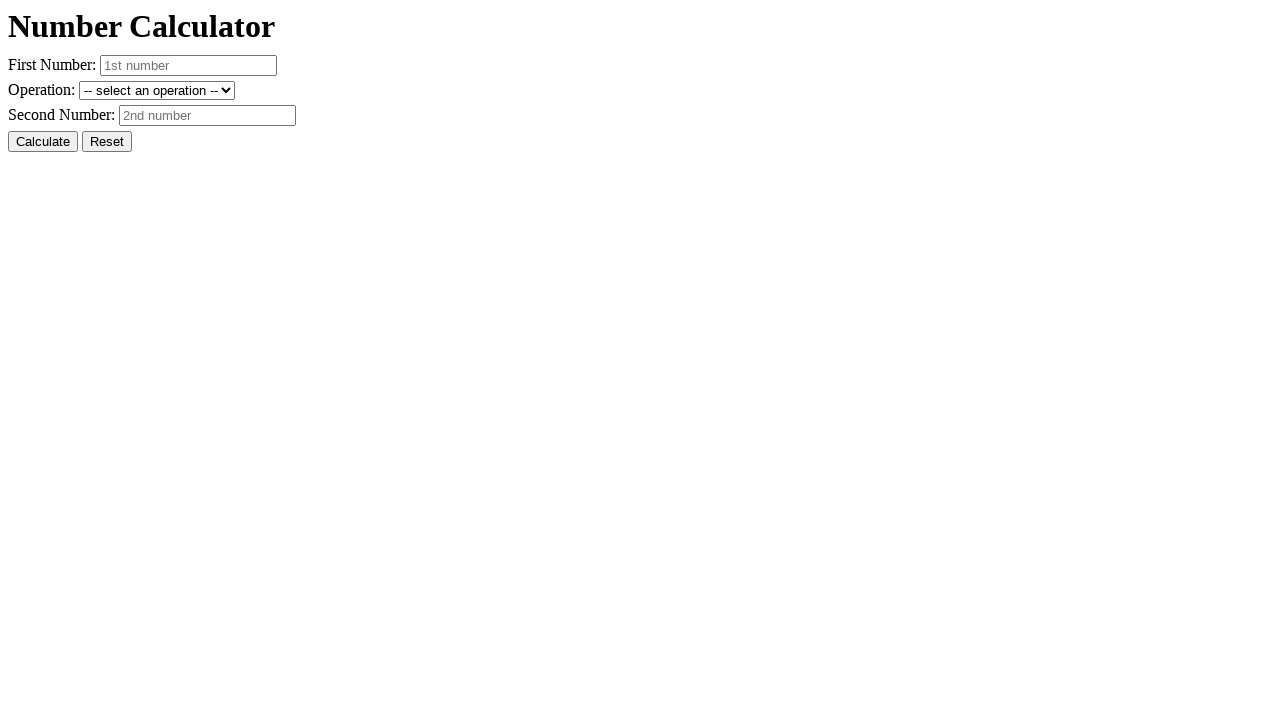

Clicked Reset button to clear previous values at (107, 142) on #resetButton
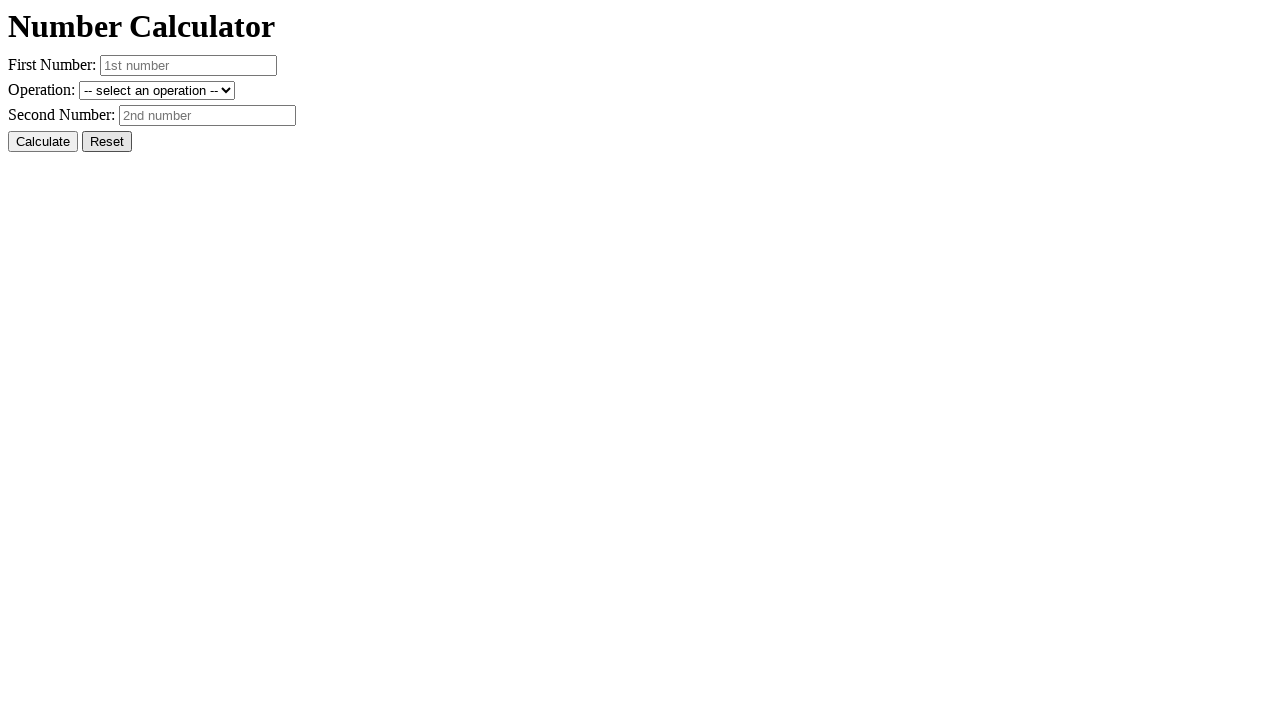

Entered first number 2e2 (200) in scientific notation on #number1
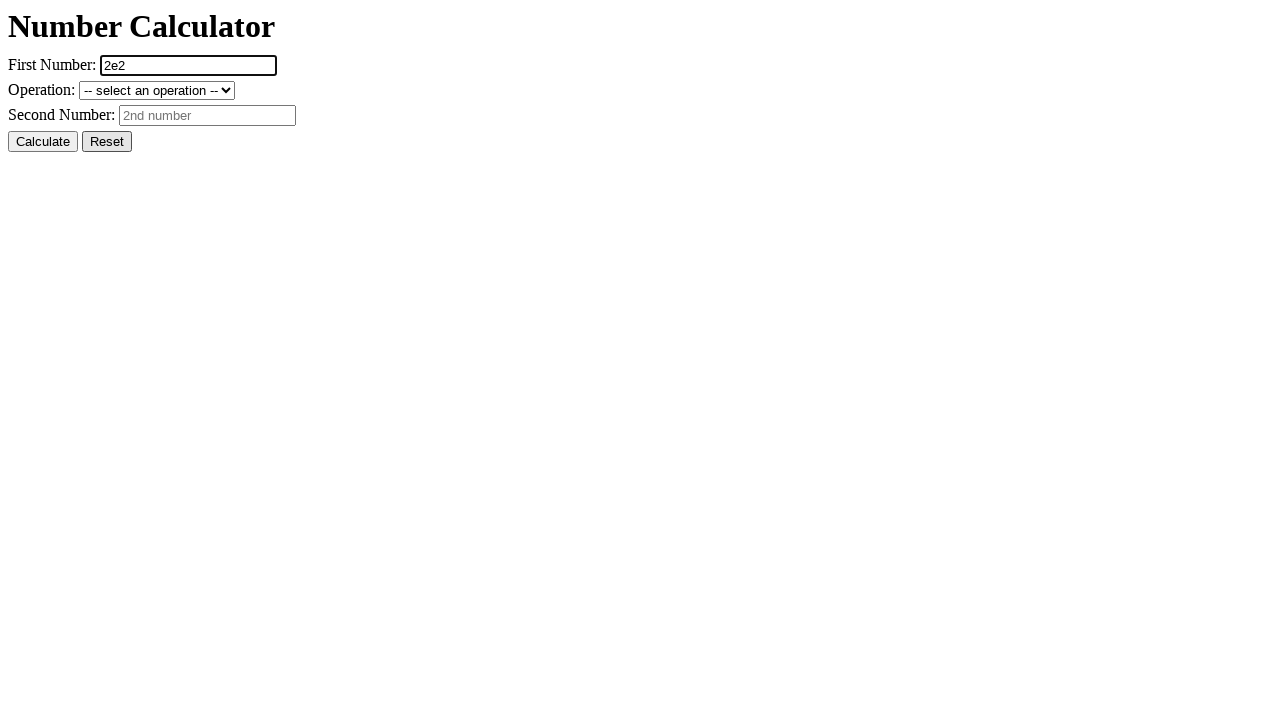

Entered second number 1.5 on #number2
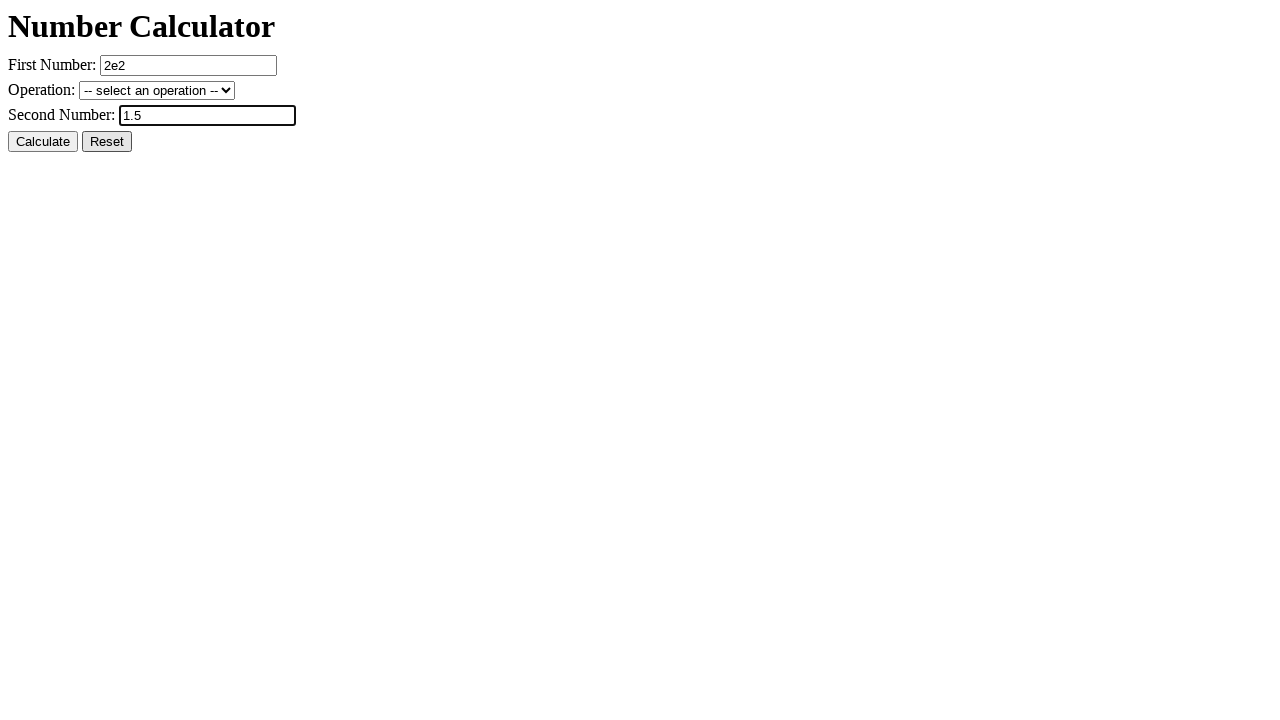

Selected multiply operation from dropdown on #operation
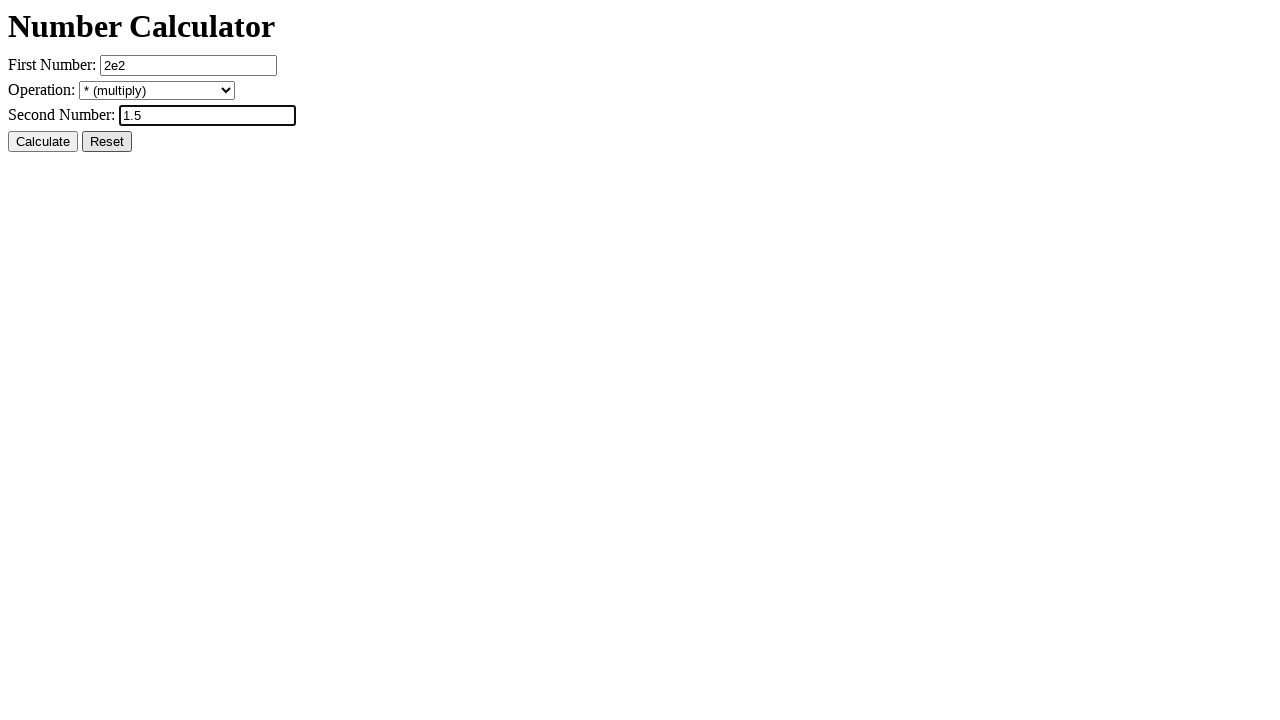

Clicked Calculate button to compute result at (43, 142) on #calcButton
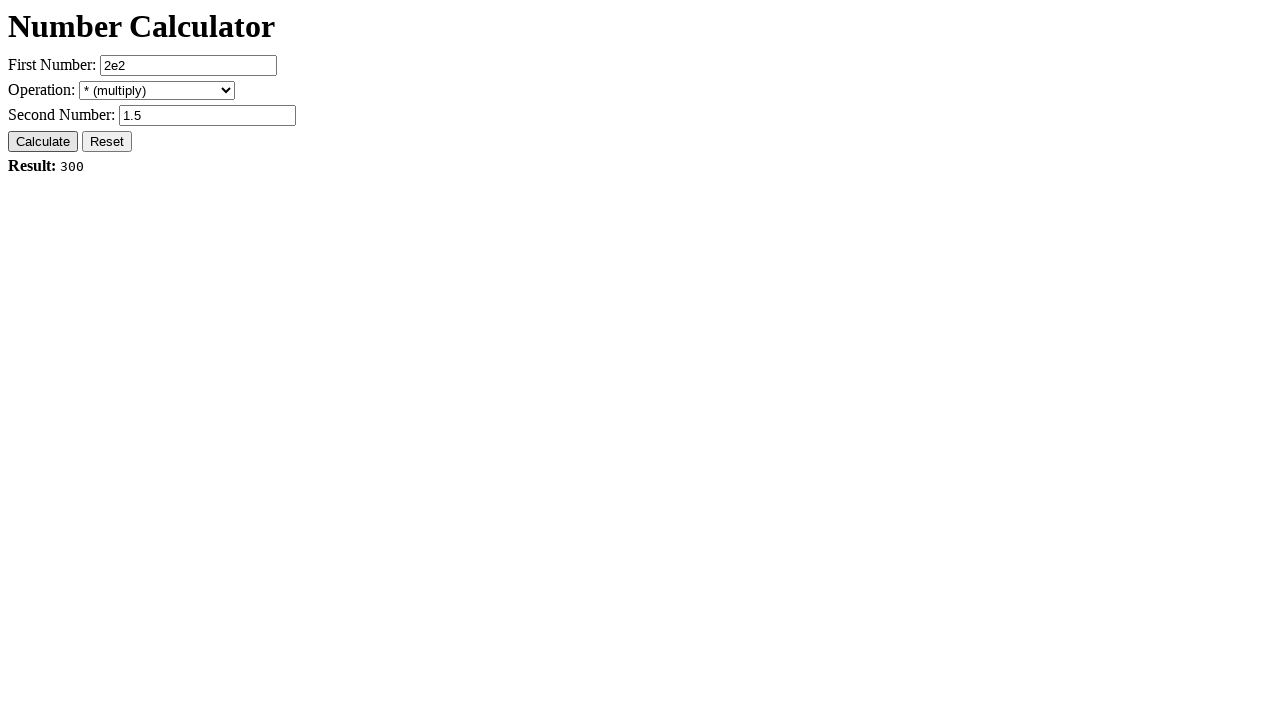

Result element loaded and is visible
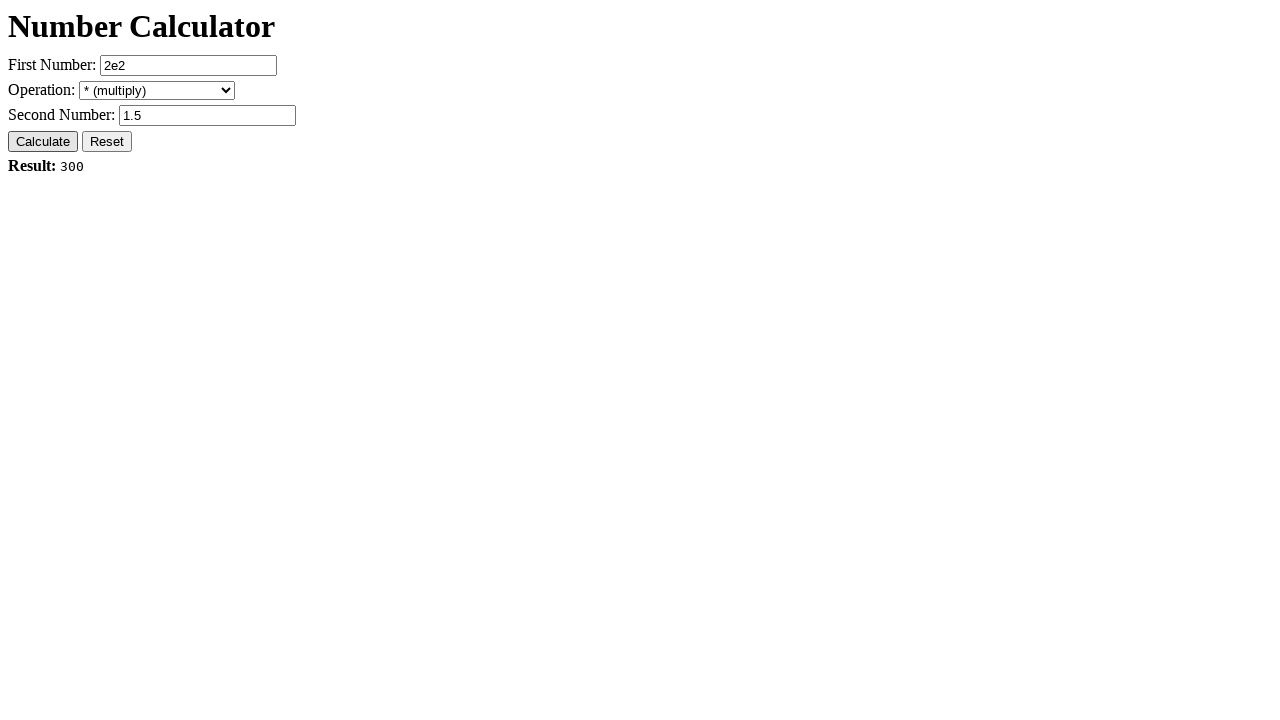

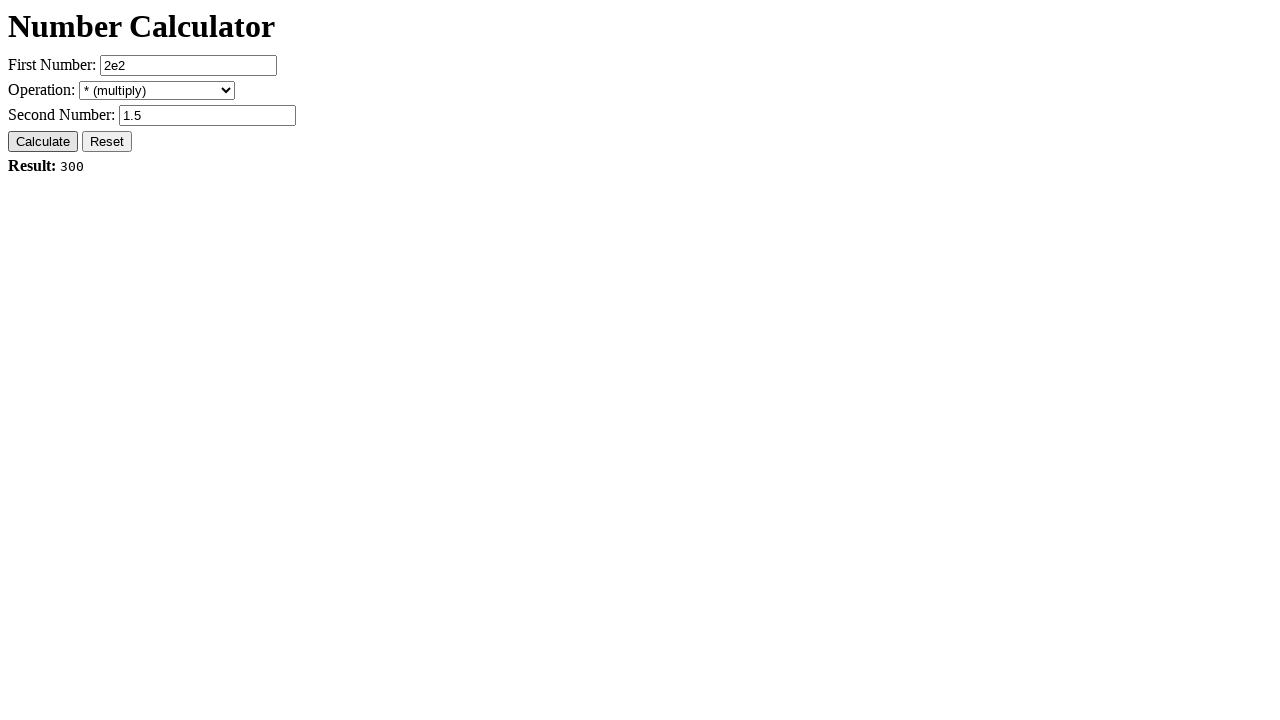